Tests the Bootstrap checkout example form by filling out billing information (name, address, email) and payment details (credit card info), selecting country and state from dropdowns, then submitting the form.

Starting URL: https://getbootstrap.com/docs/4.0/examples/checkout/

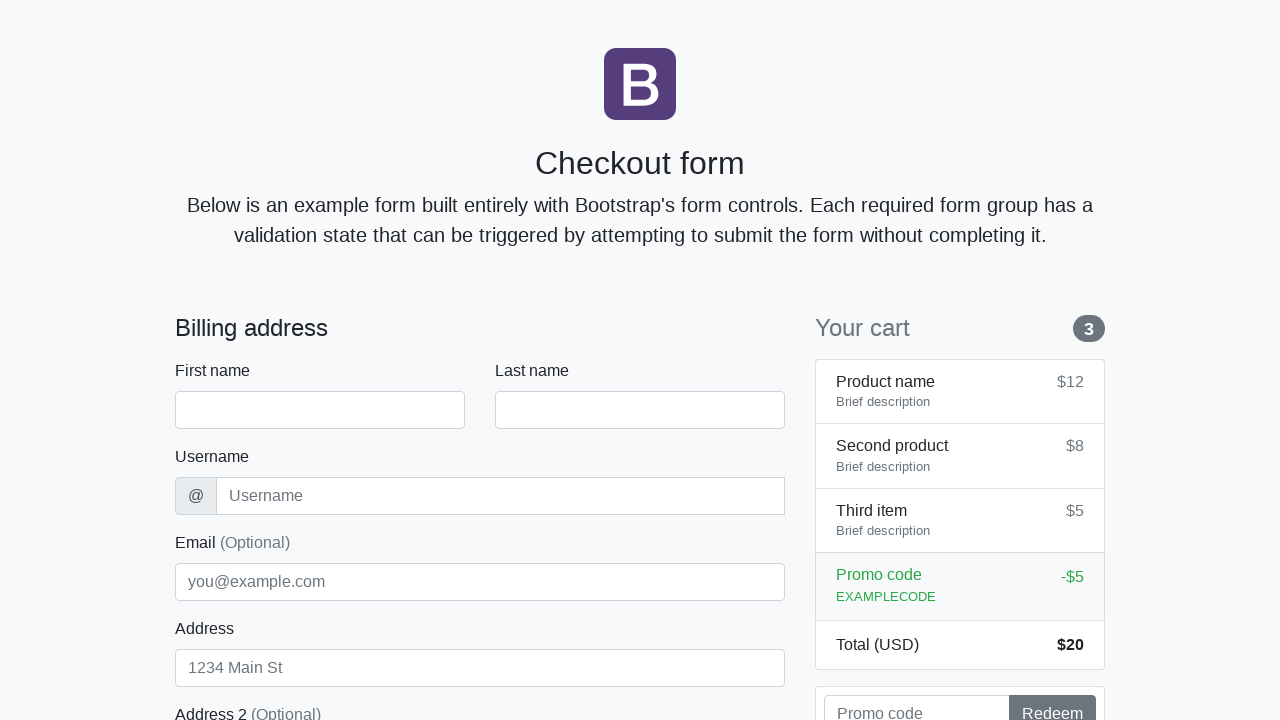

Waited for form to be ready - first name field loaded
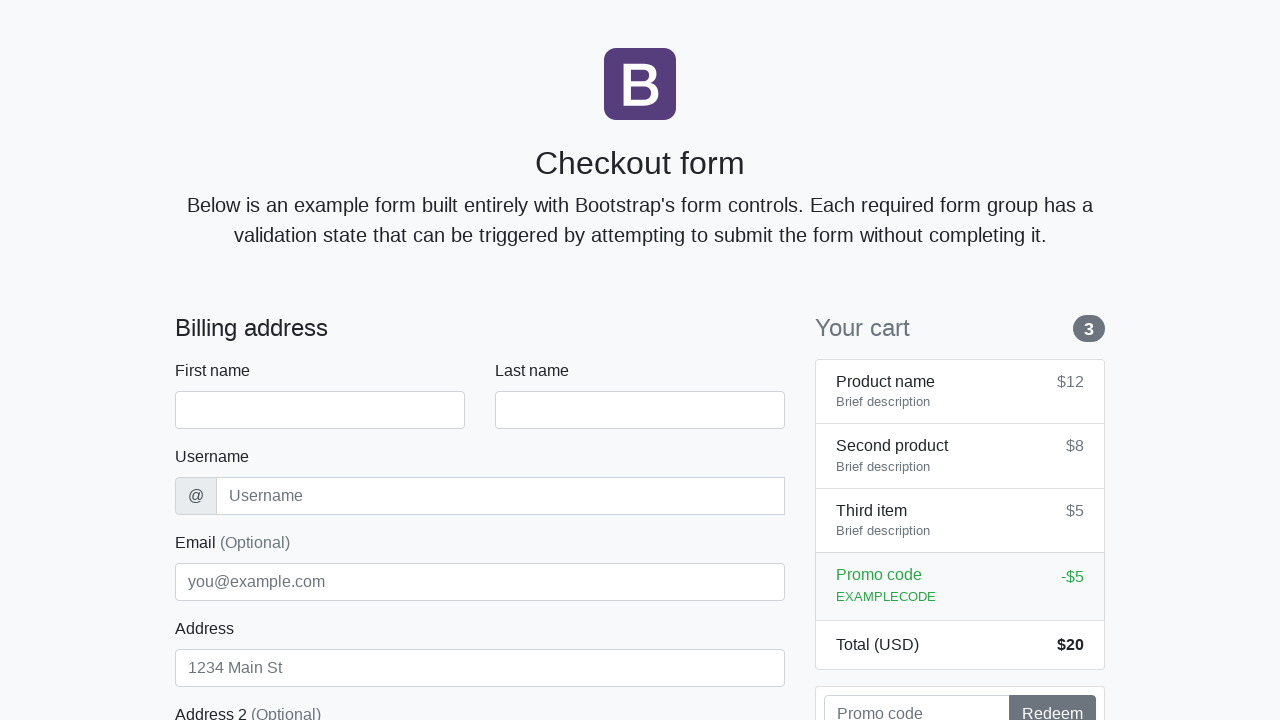

Filled first name field with 'Marcus' on #firstName
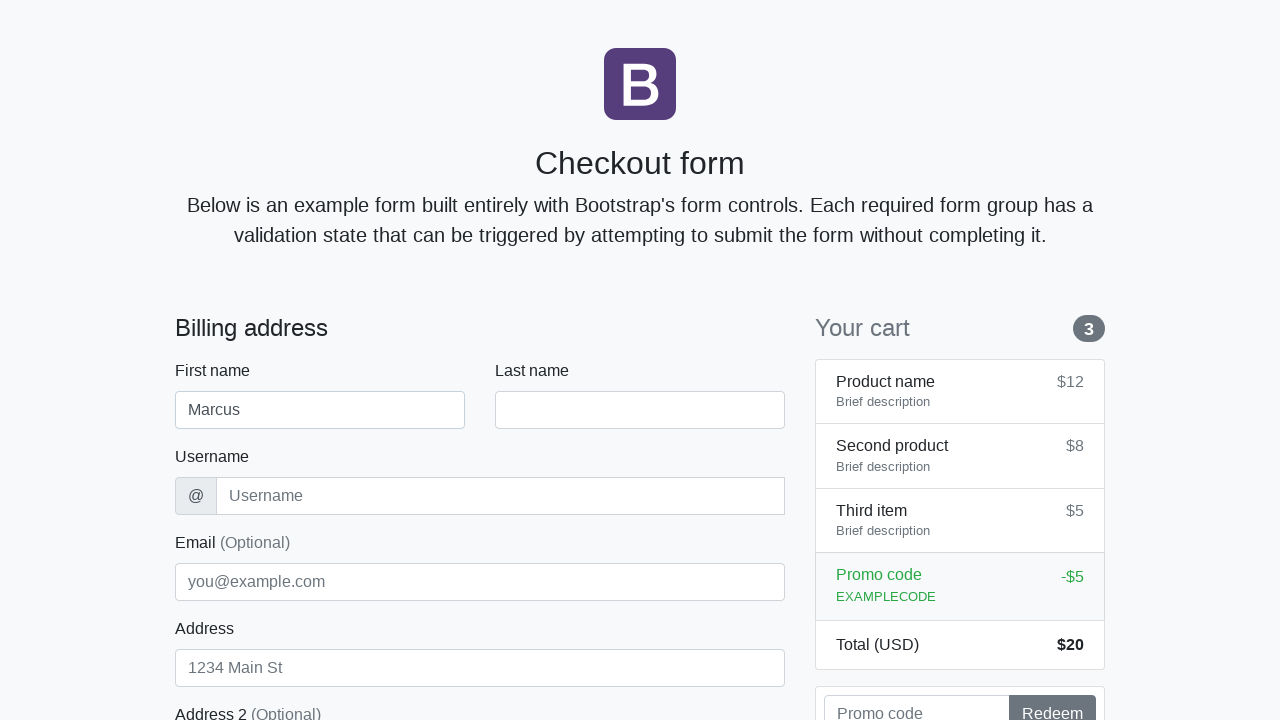

Filled last name field with 'Thompson' on #lastName
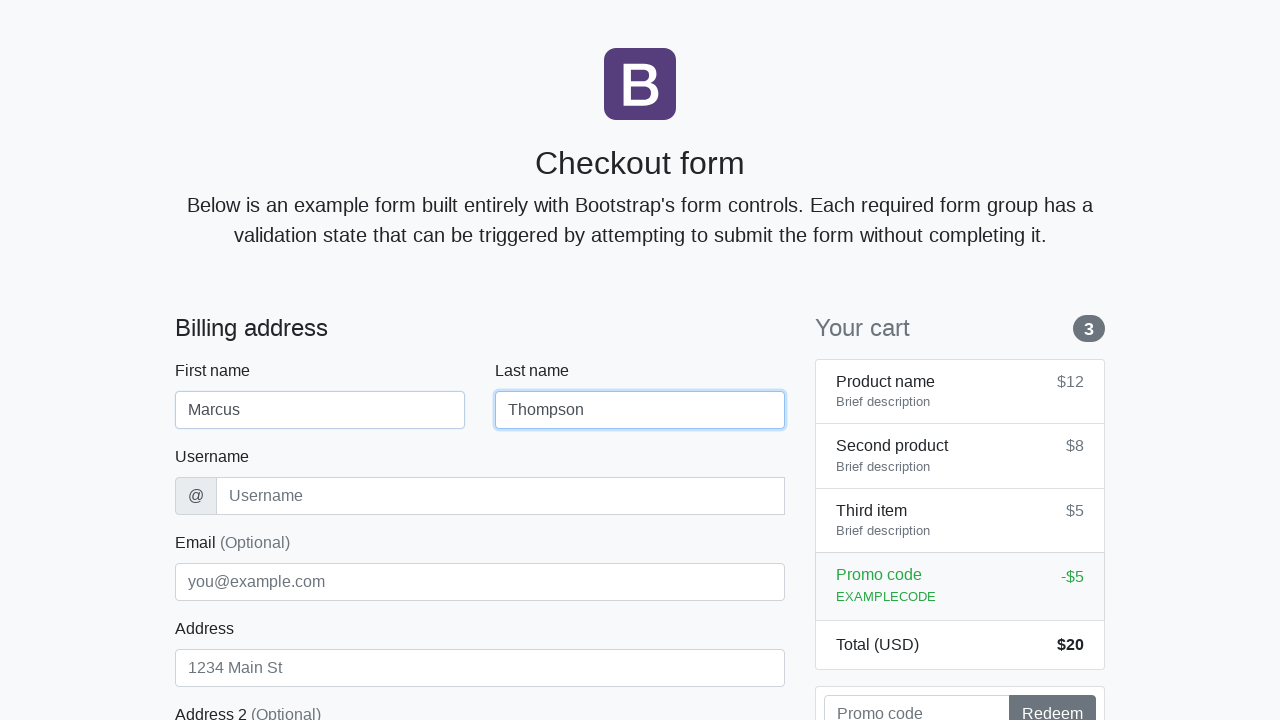

Filled username field with 'mthompson42' on #username
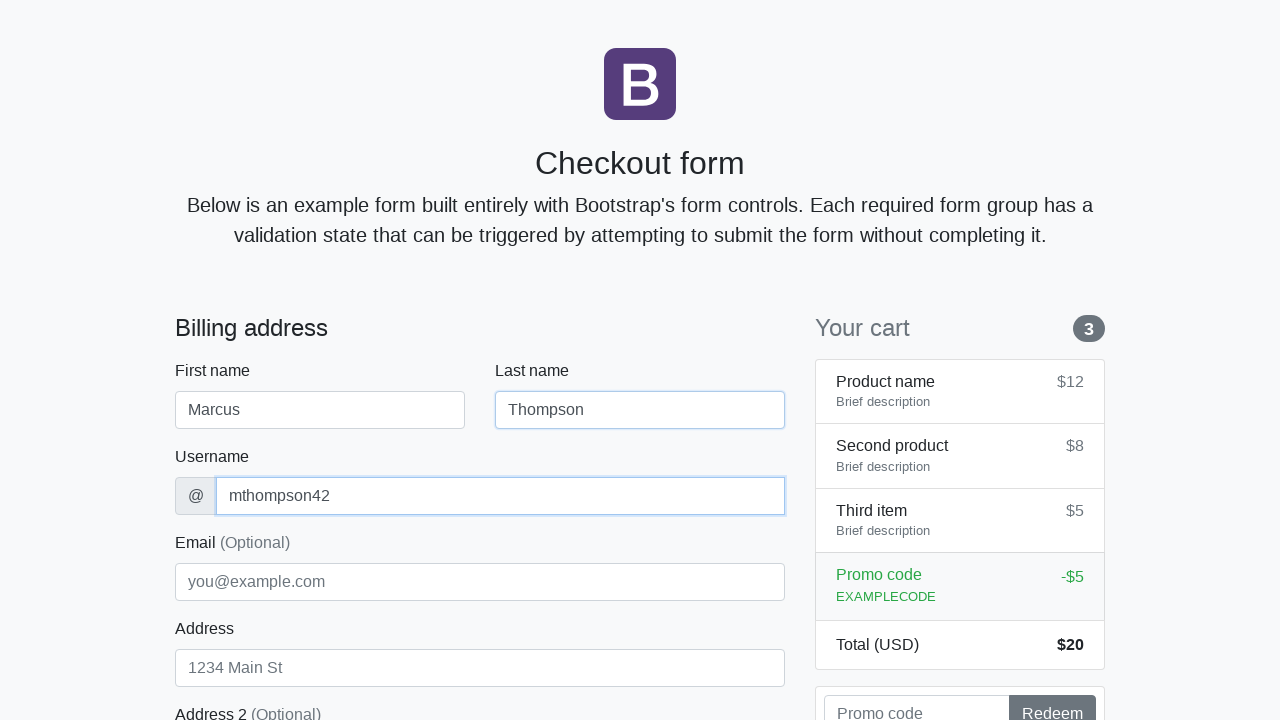

Filled address field with '123 Oak Avenue' on #address
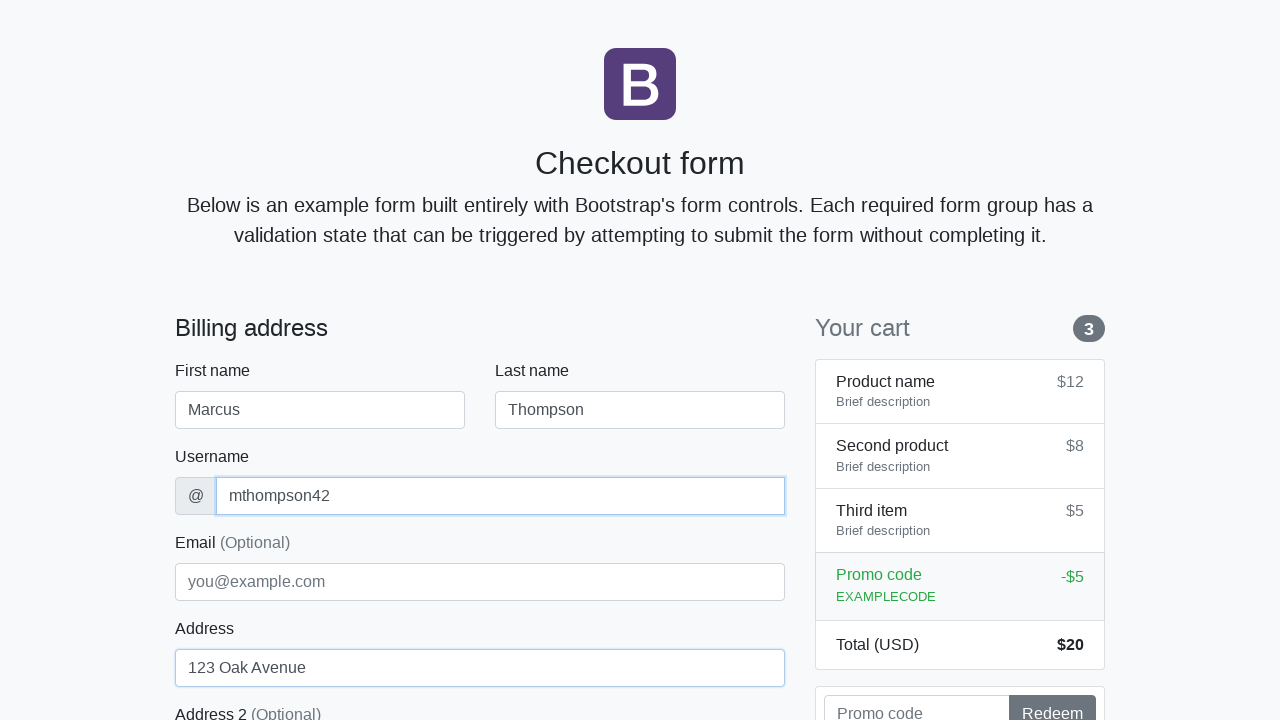

Filled email field with 'marcus.thompson@example.com' on #email
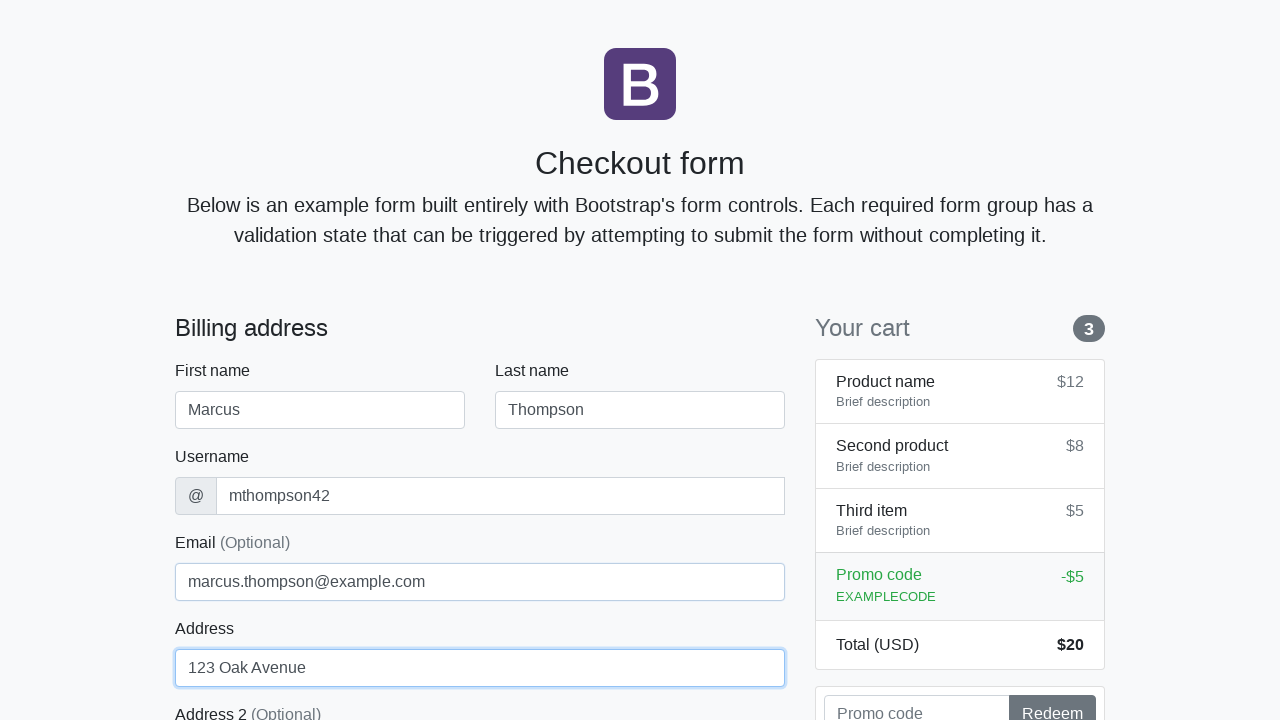

Selected 'United States' from country dropdown on #country
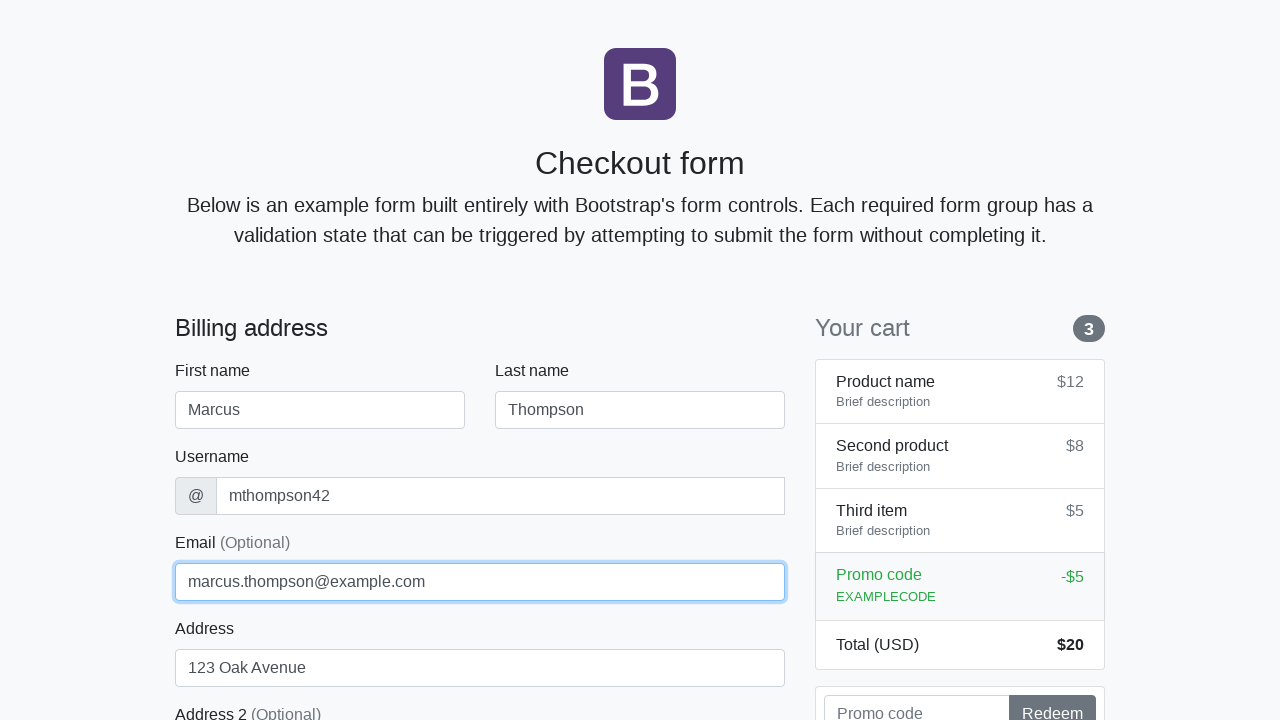

Selected 'California' from state dropdown on #state
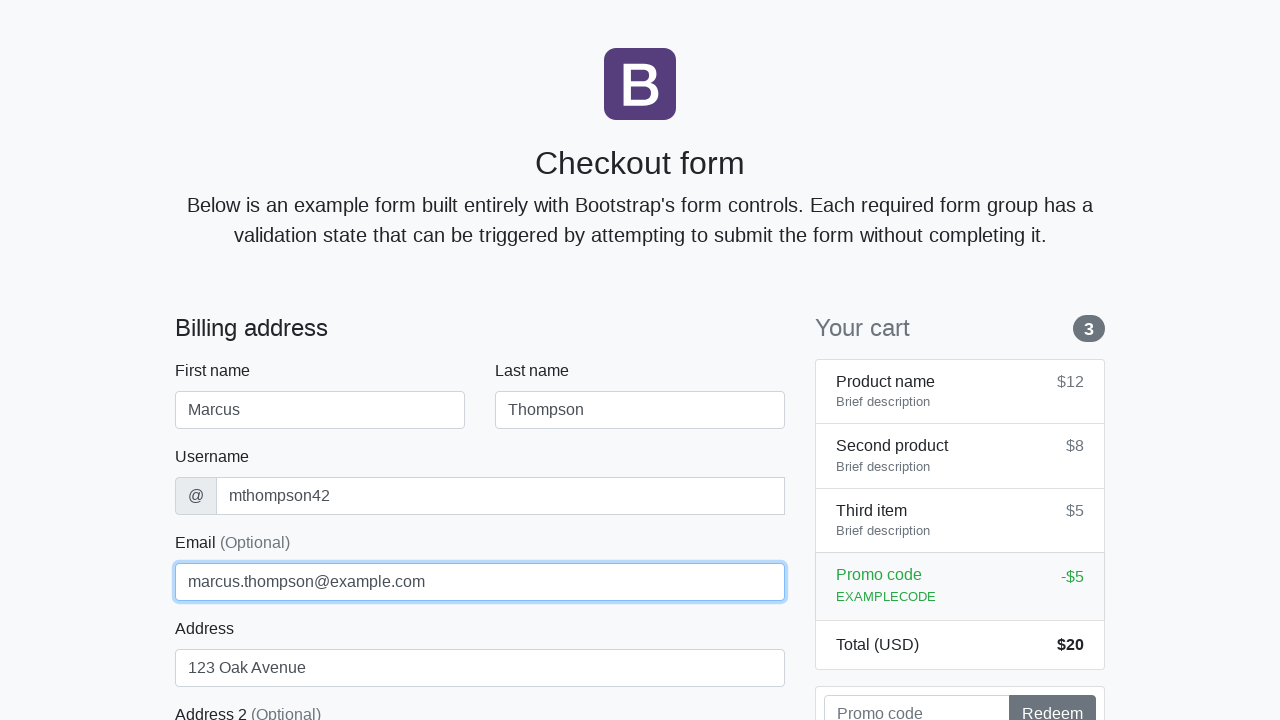

Filled zip code field with '94102' on #zip
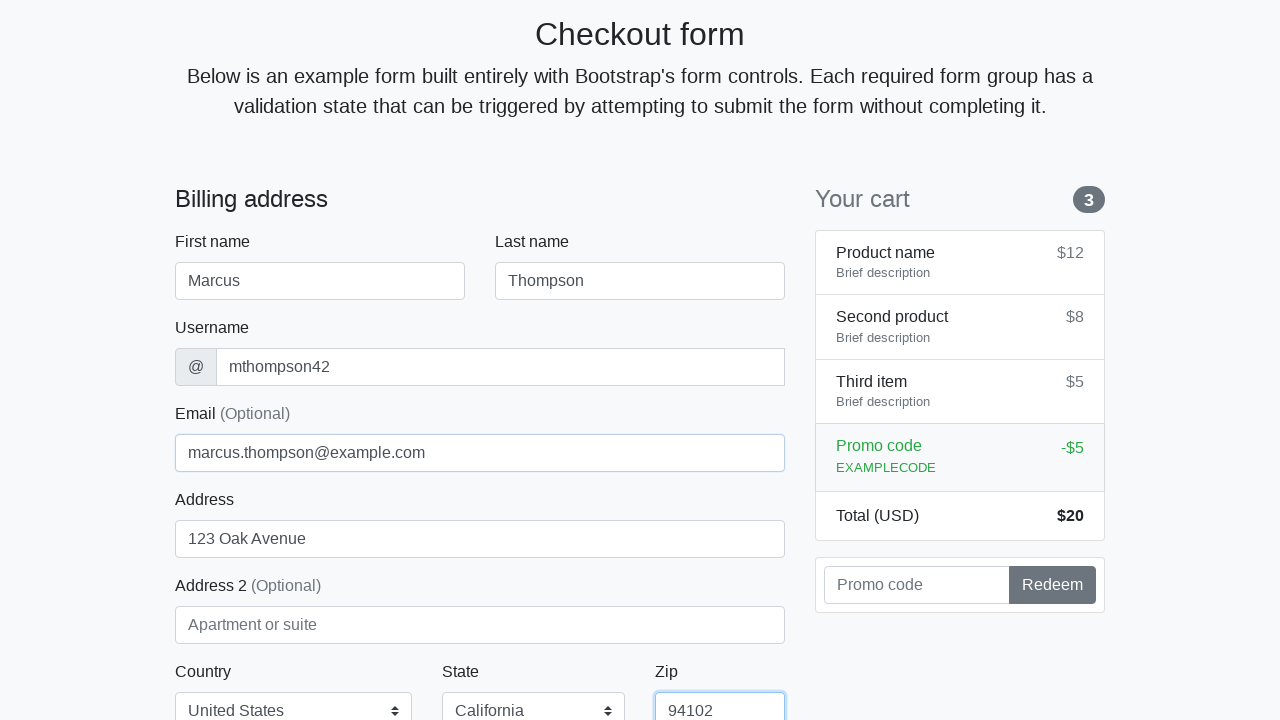

Filled credit card name field with 'Marcus Thompson' on #cc-name
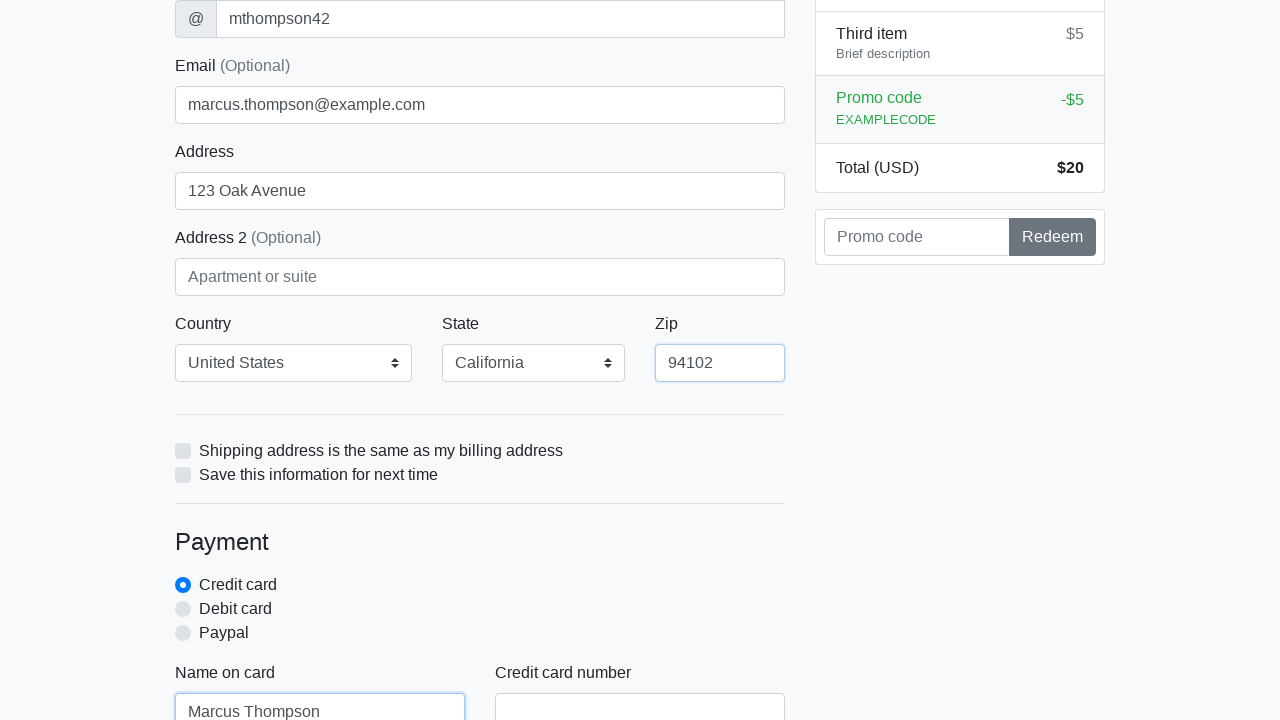

Filled credit card number field with '4532015112830366' on #cc-number
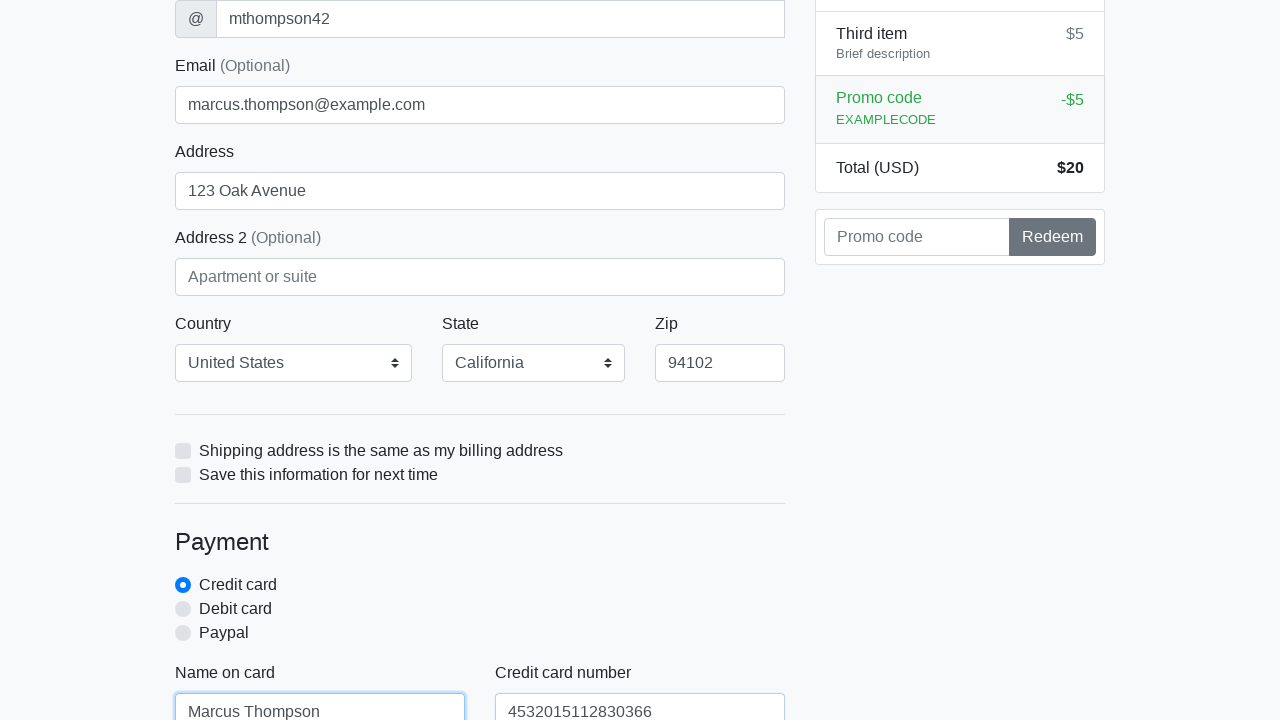

Filled credit card expiration field with '12/2025' on #cc-expiration
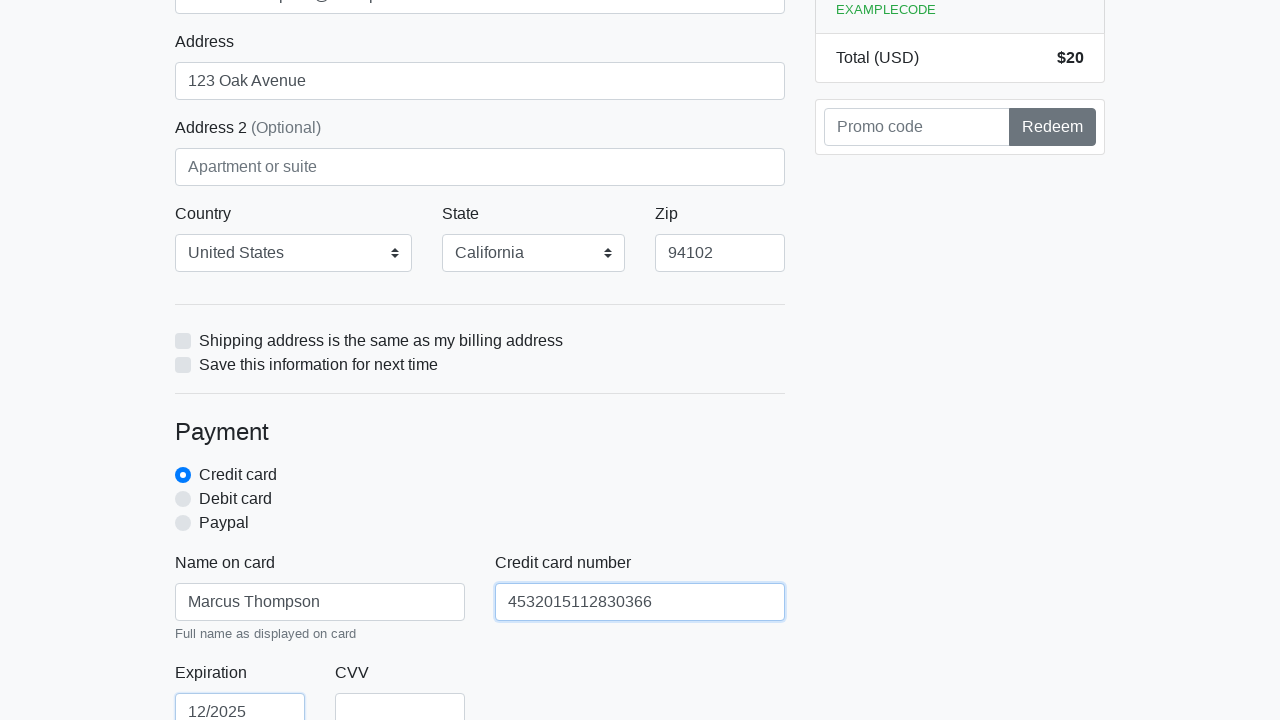

Filled credit card CVV field with '456' on #cc-cvv
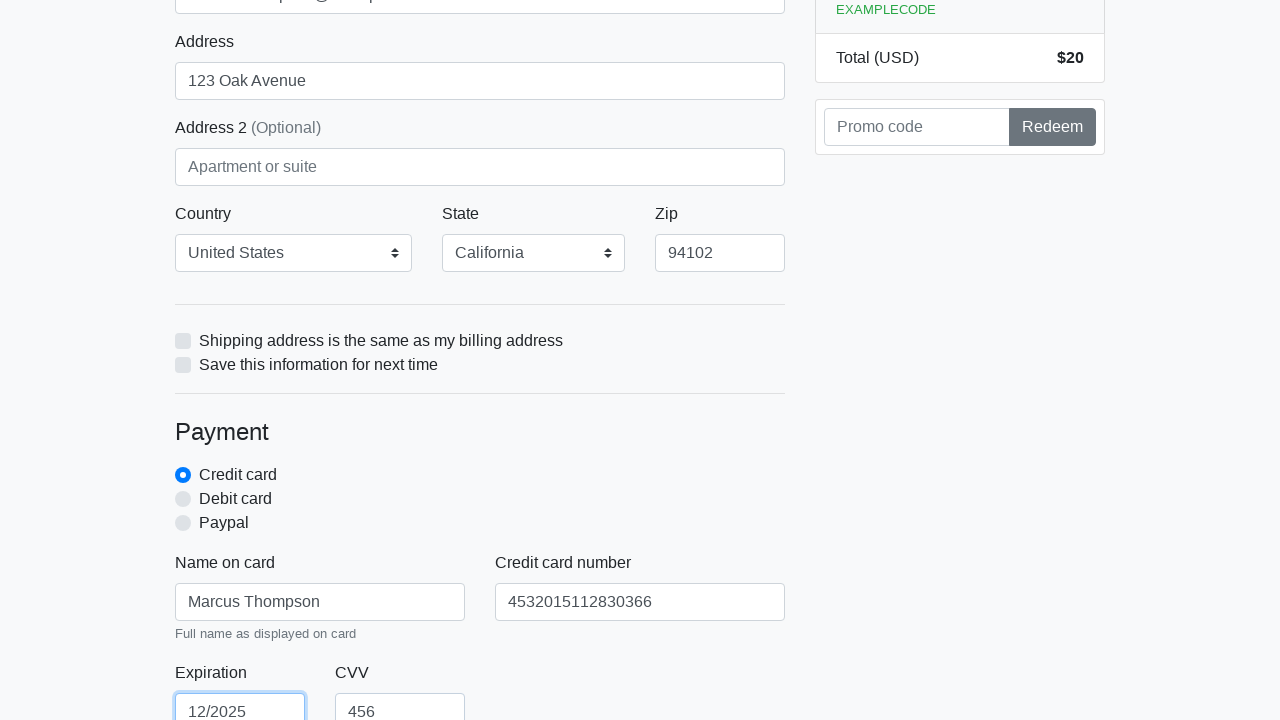

Clicked submit button to complete checkout at (480, 500) on xpath=/html/body/div/div[2]/div[2]/form/button
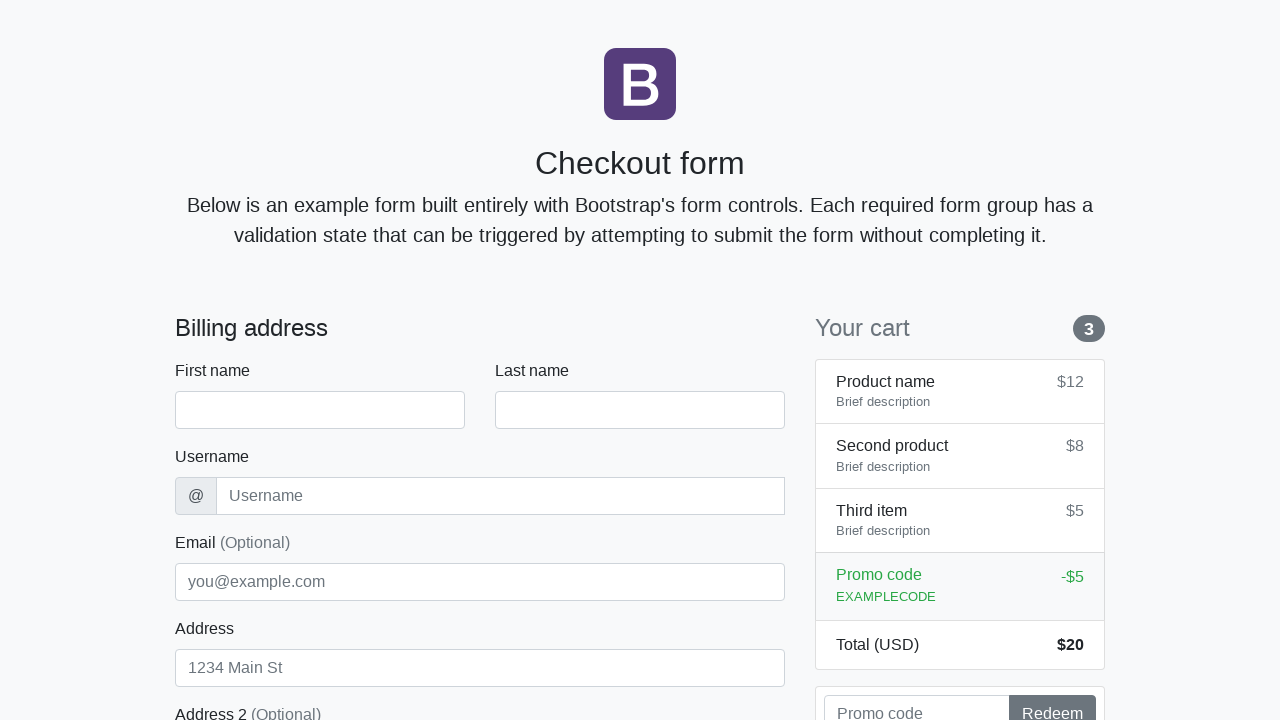

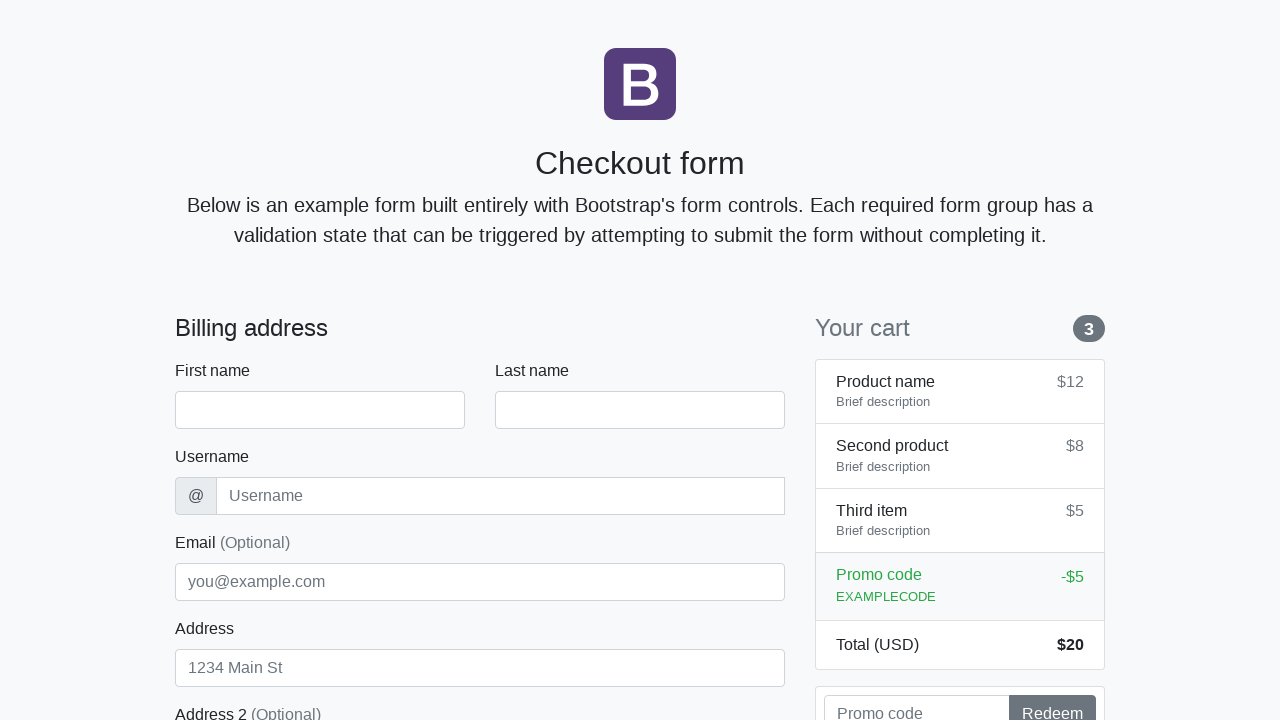